Tests dropdown select functionality by selecting options using visible text, index, and value attribute on a training page for Selenium practice

Starting URL: https://v1.training-support.net/selenium/selects

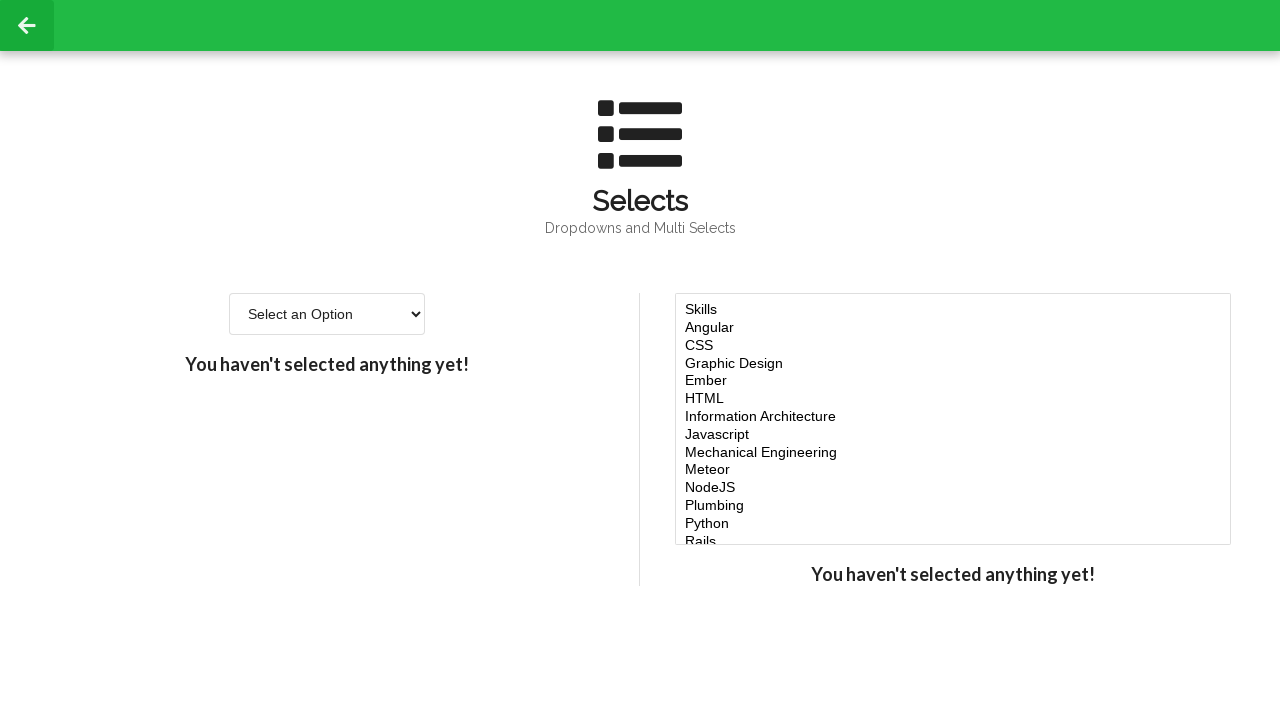

Selected 'Option 2' from single-select dropdown by visible text on #single-select
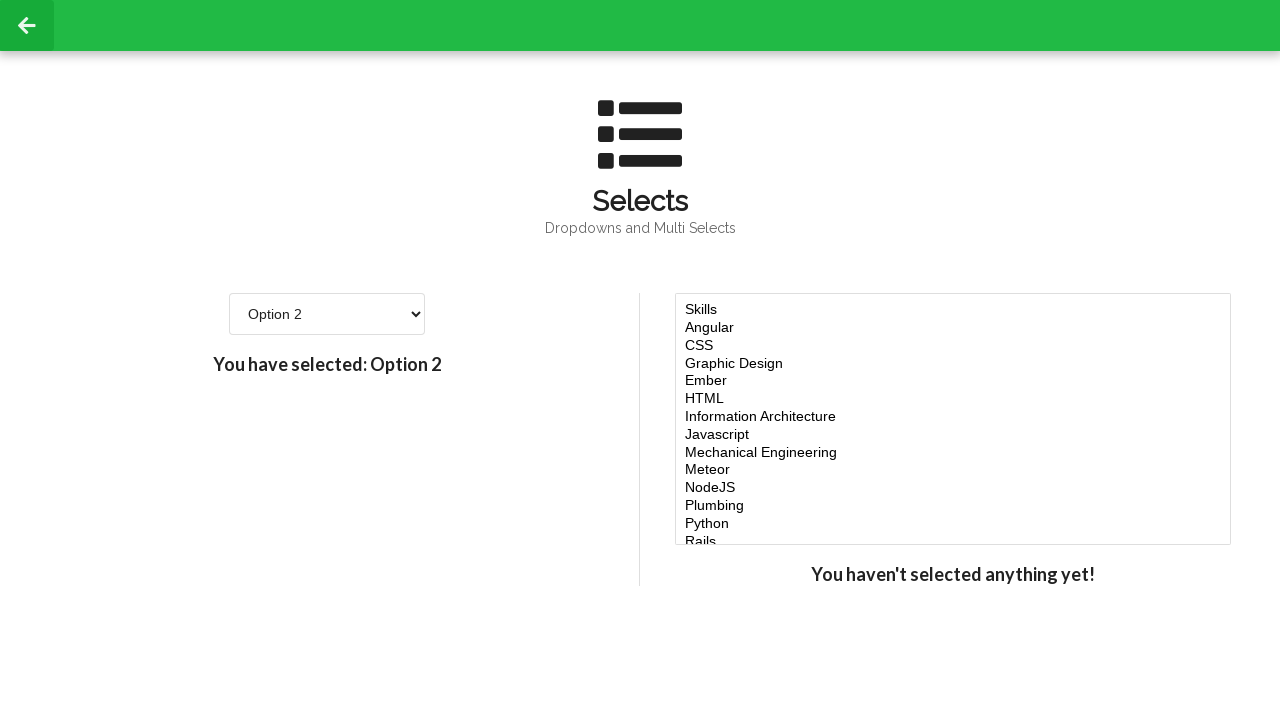

Selected option at index 3 (fourth option) from single-select dropdown on #single-select
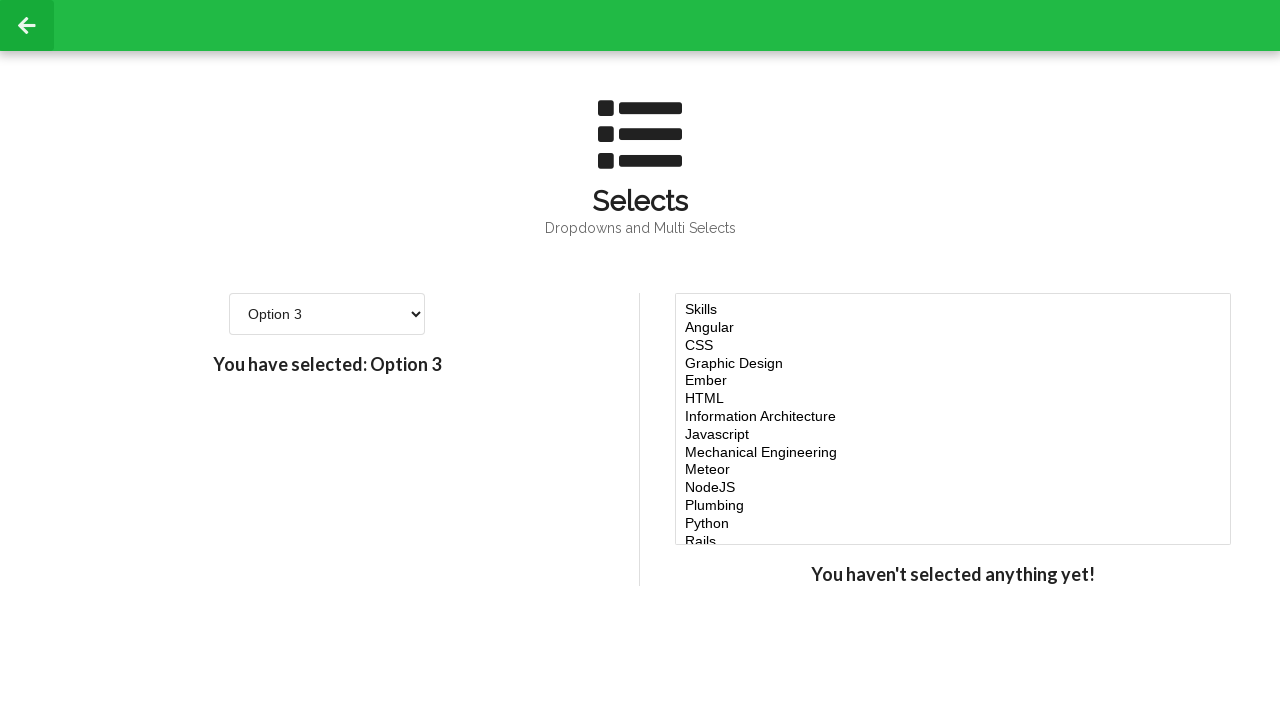

Selected option with value '4' from single-select dropdown on #single-select
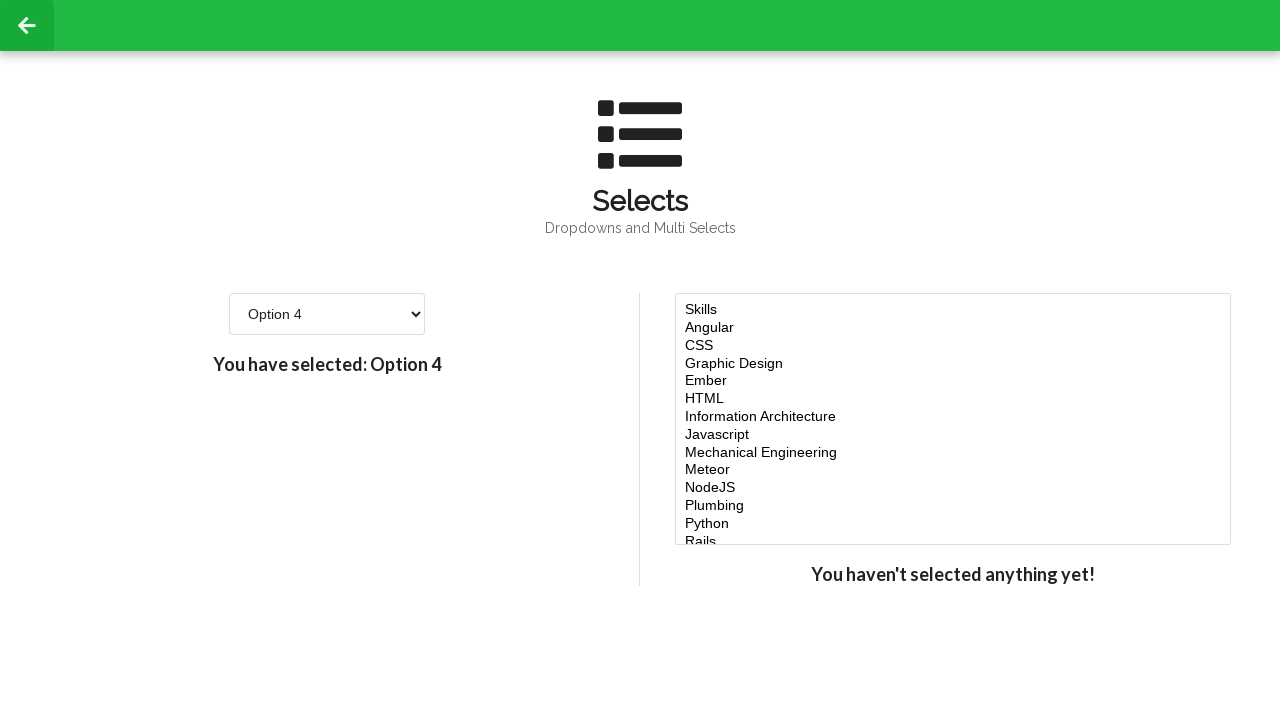

Verified single-select dropdown is present after selections
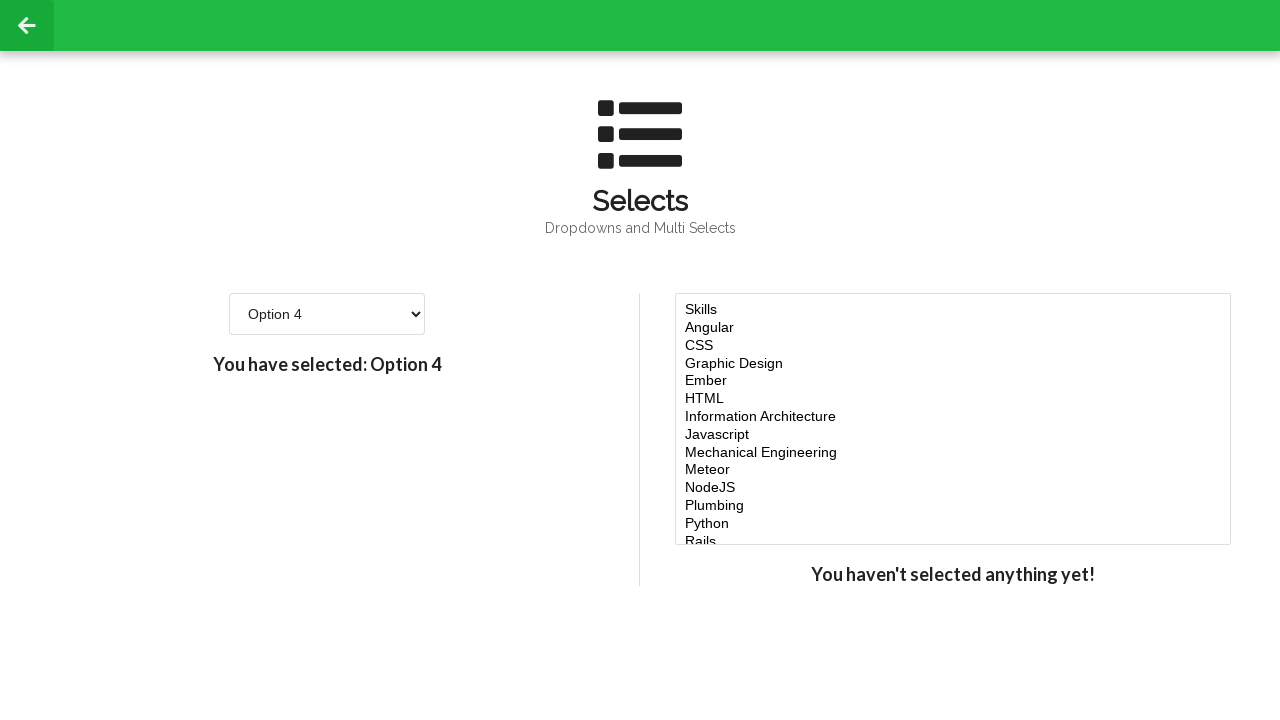

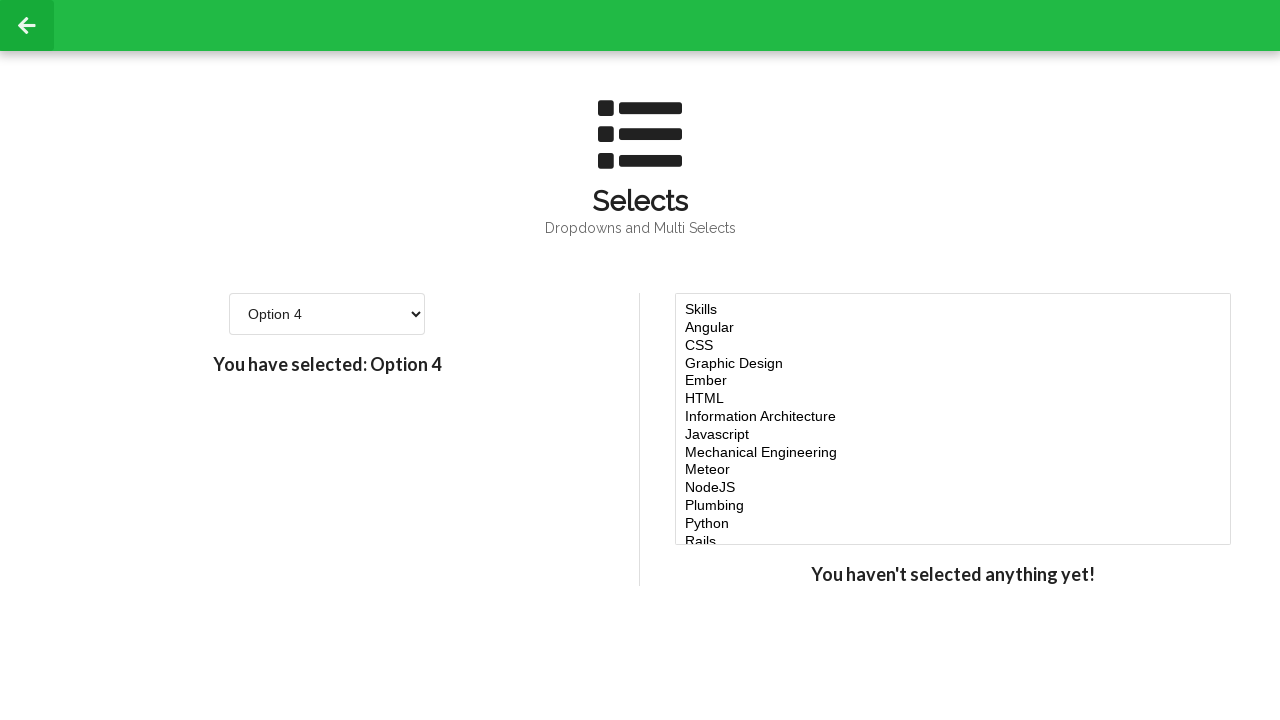